Tests dynamic button clicking with explicit waits, sequentially clicking through buttons that appear dynamically and verifying successful completion.

Starting URL: https://testpages.herokuapp.com/styled/dynamic-buttons-simple.html

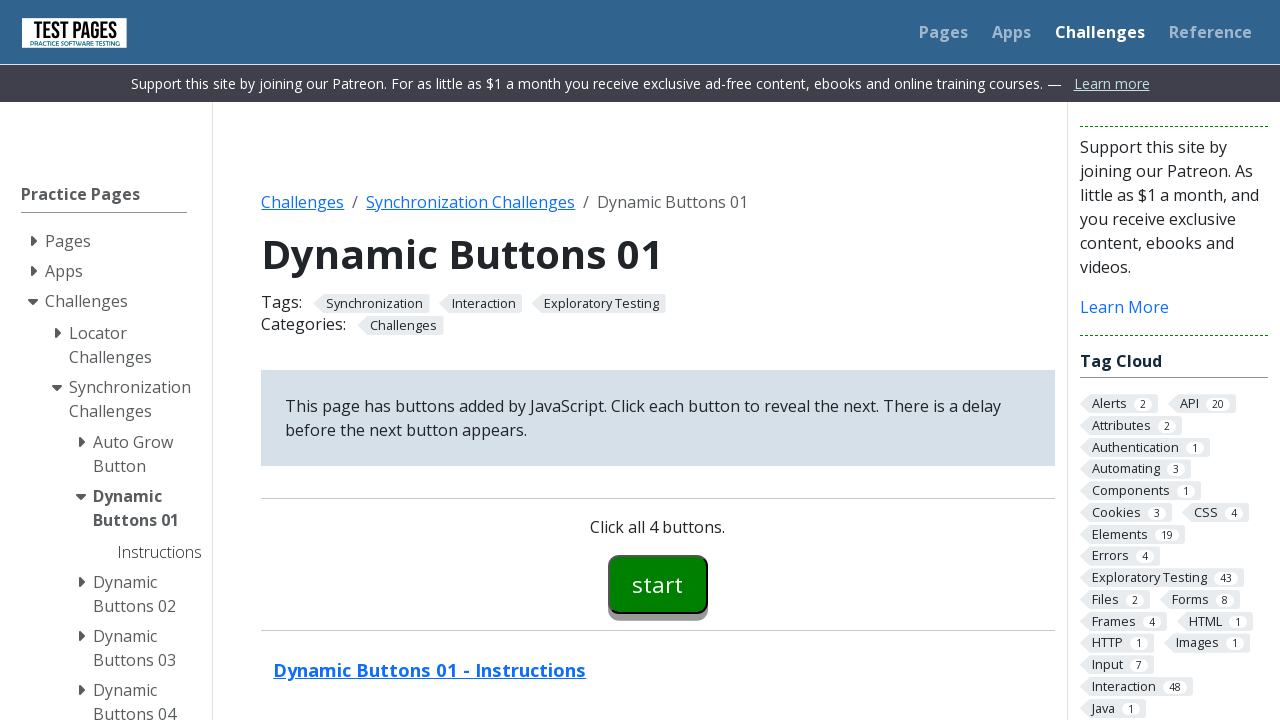

Start button (#button00) is visible and ready
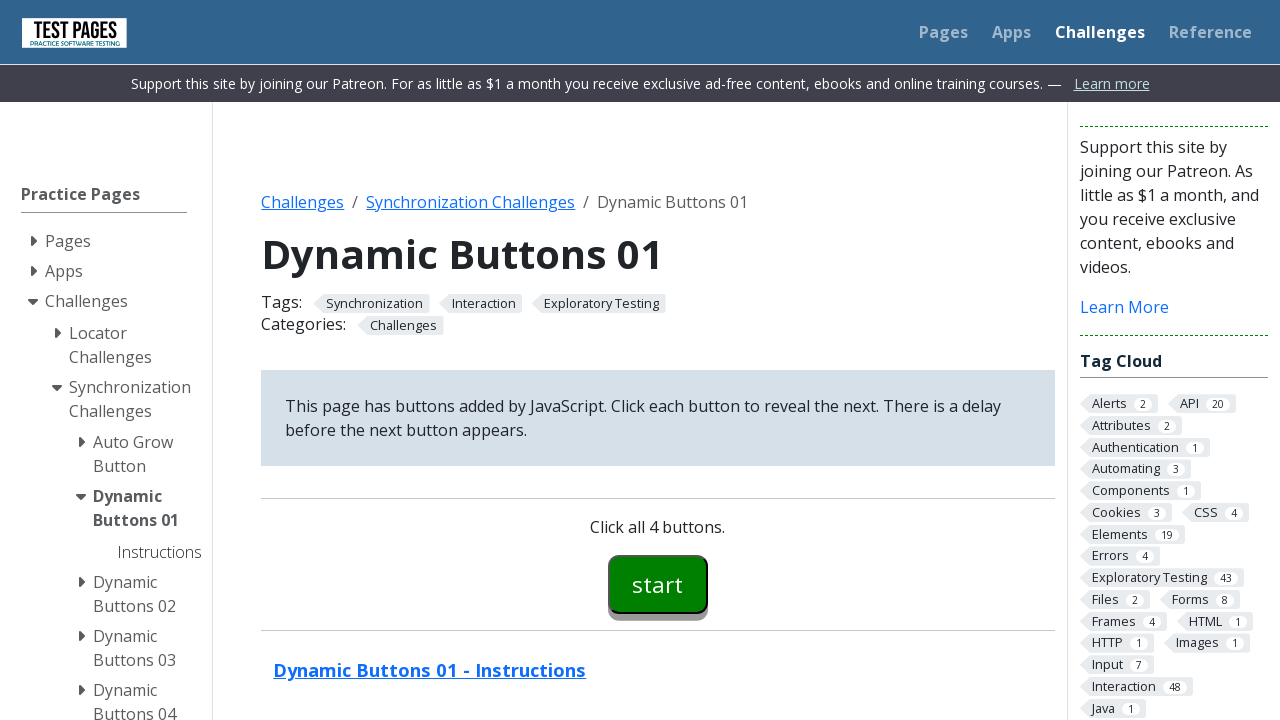

Clicked start button (#button00) at (658, 584) on #button00
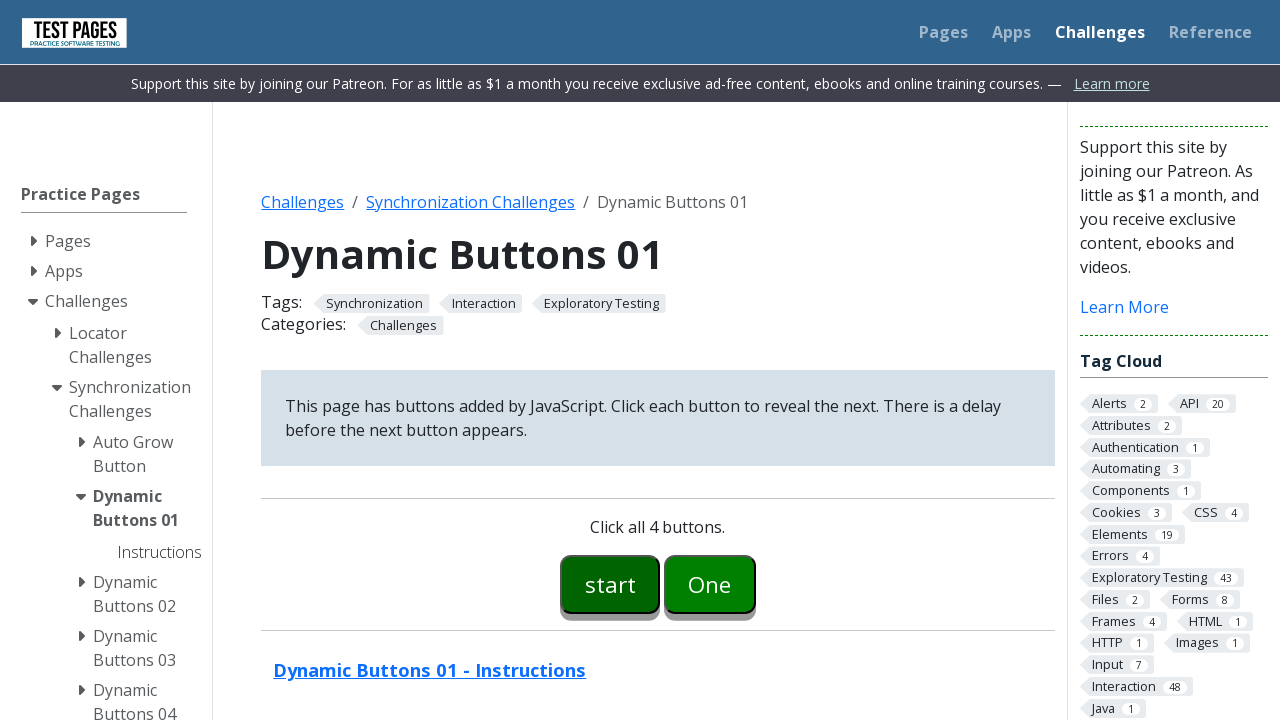

Button one (#button01) appeared dynamically
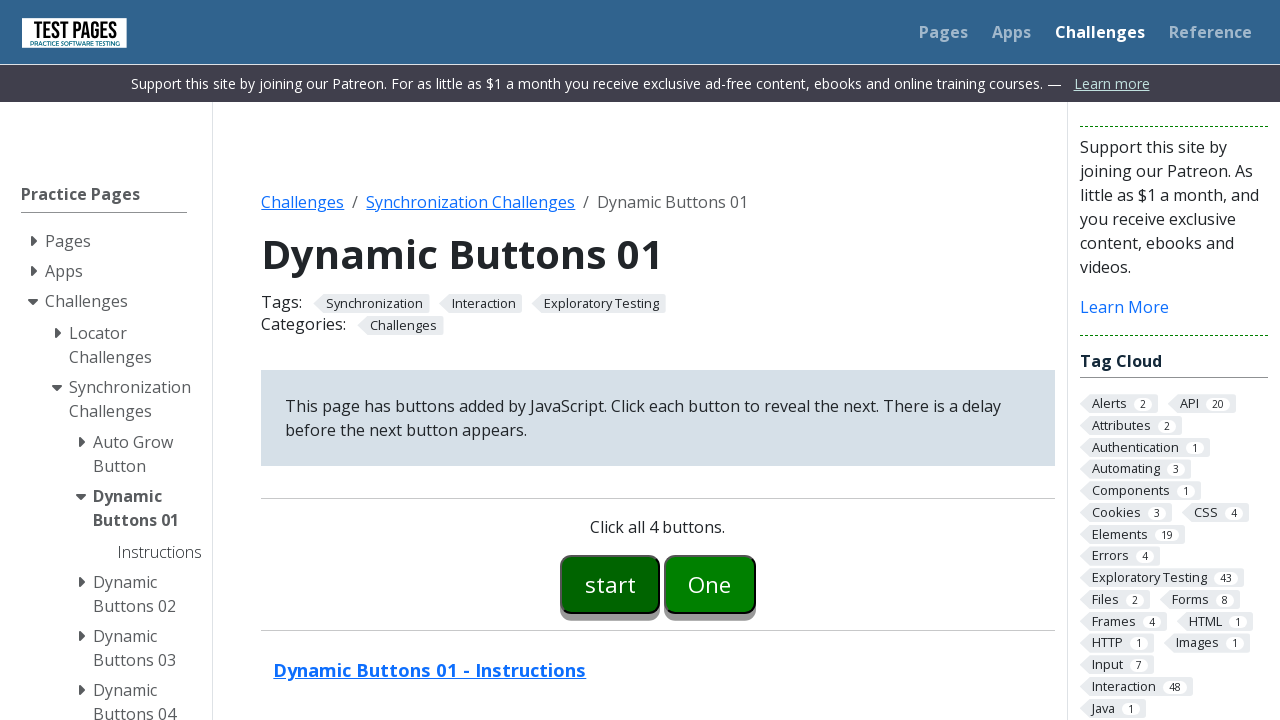

Clicked button one (#button01) at (710, 584) on #button01
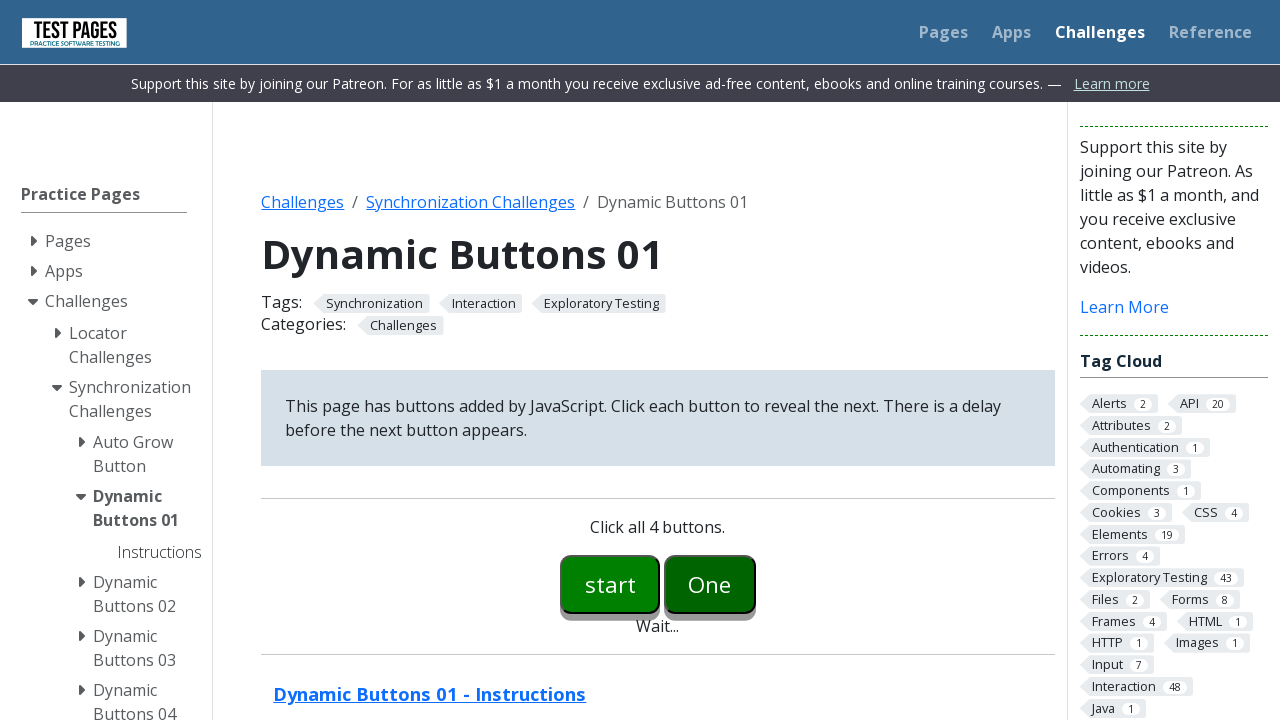

Button two (#button02) appeared dynamically
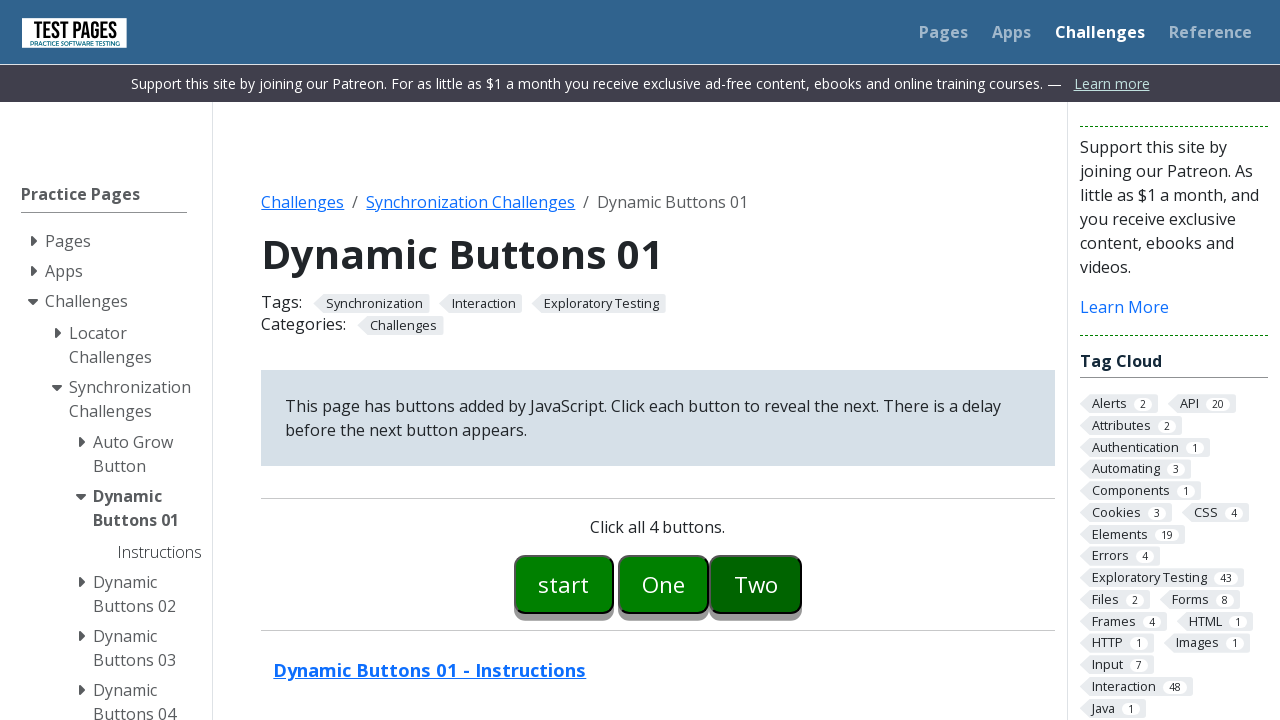

Clicked button two (#button02) at (756, 584) on #button02
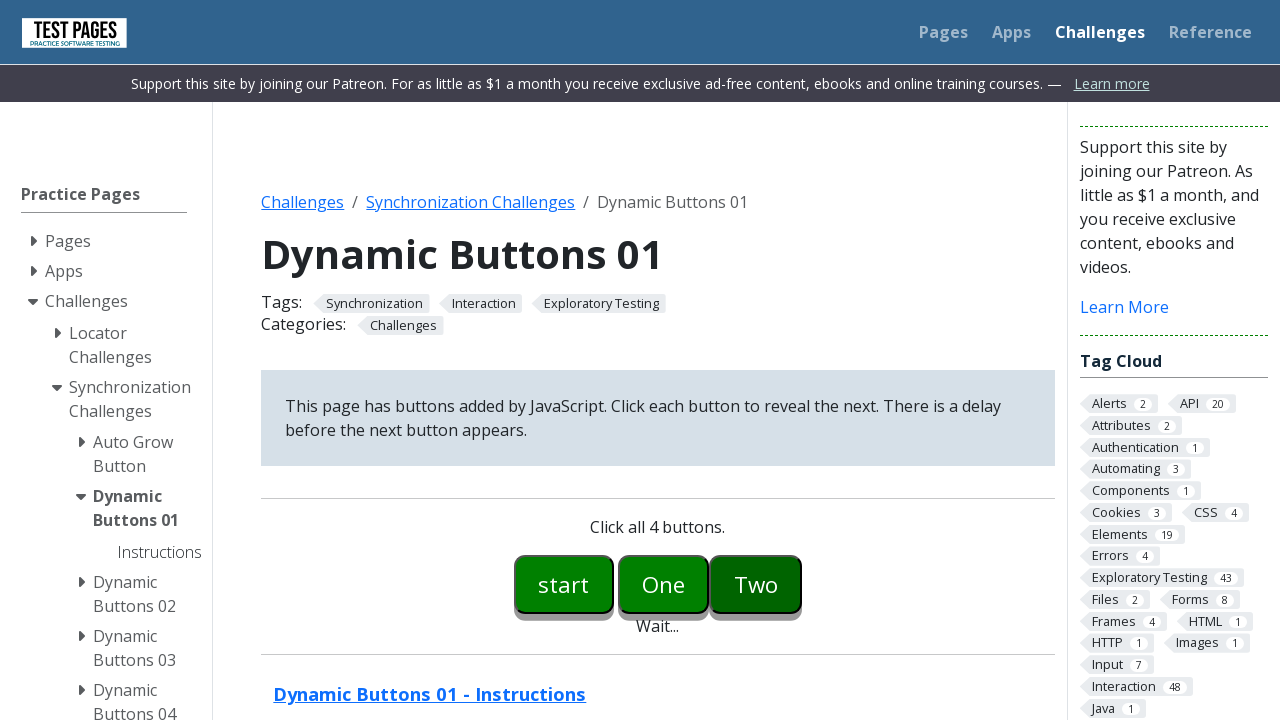

Button three (#button03) appeared dynamically
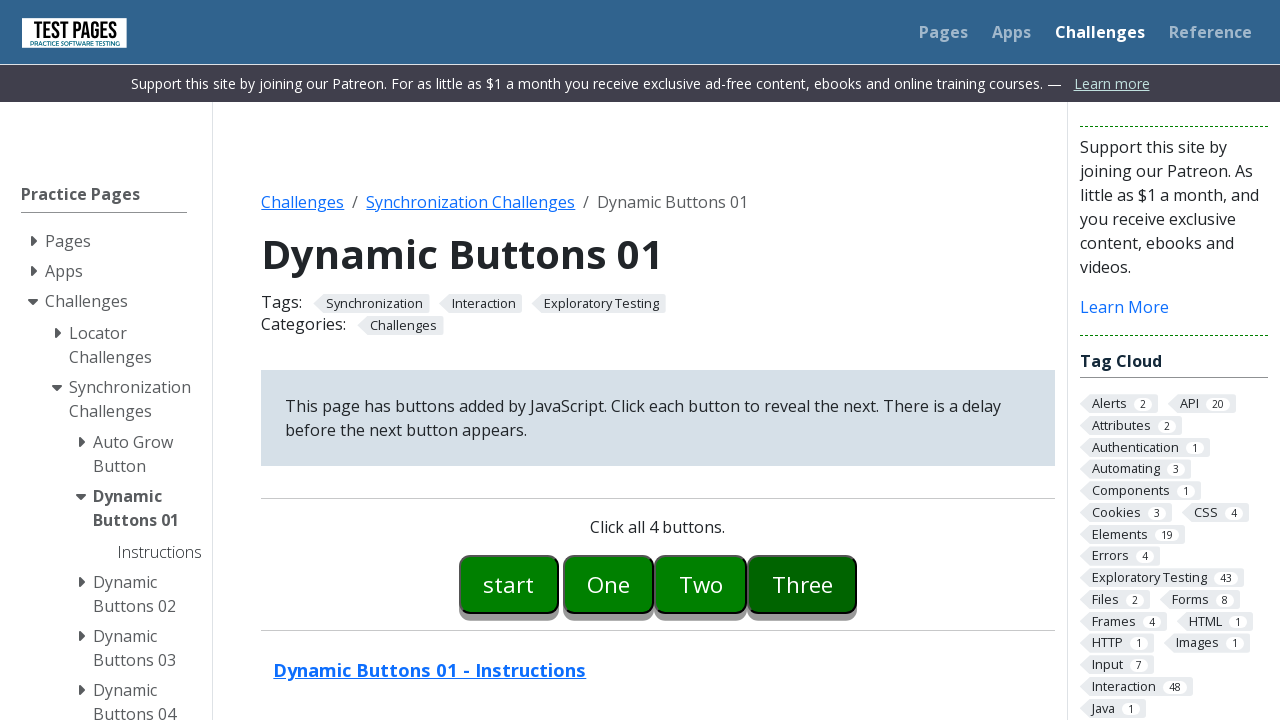

Clicked button three (#button03) at (802, 584) on #button03
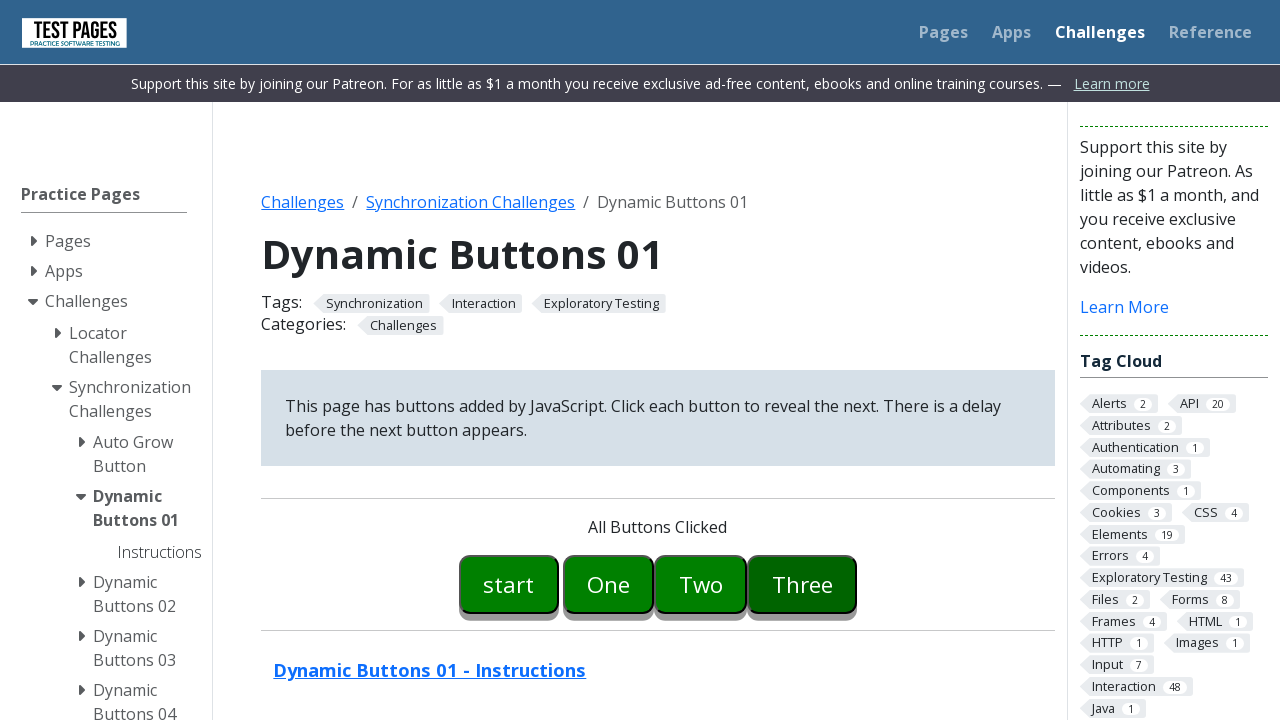

Completion message (#buttonmessage) appeared, verifying successful sequential button clicks
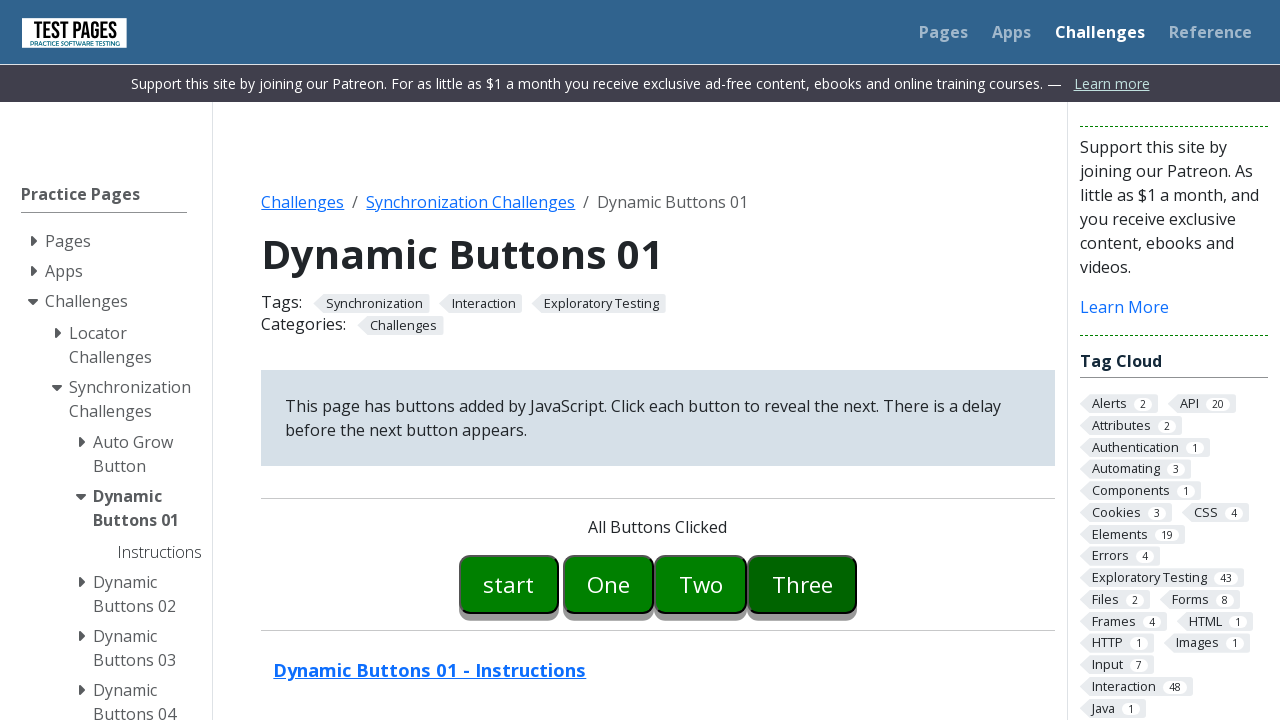

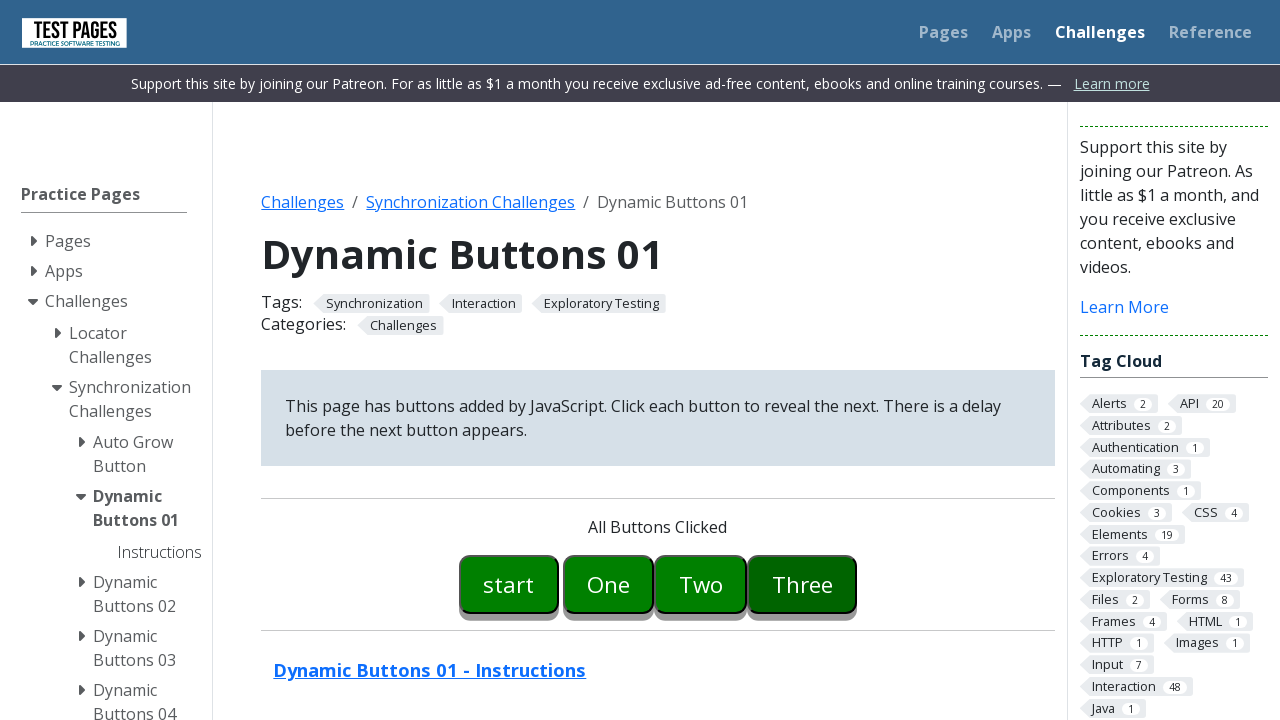